Tests handling of JavaScript popup alerts by clicking a link to trigger an alert, dismissing it, and then interacting with subsequent alerts to retrieve text.

Starting URL: https://grotechminds.com/alert/

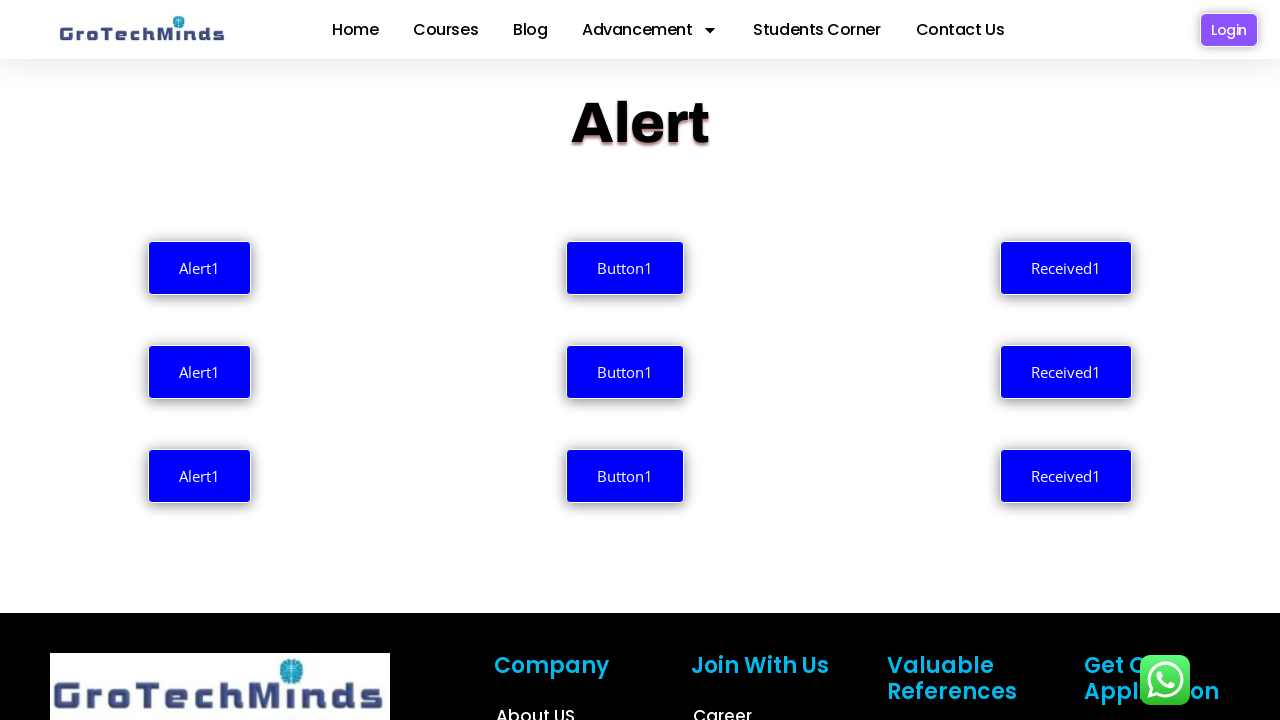

Clicked 'Received1' link to trigger JavaScript alert at (1066, 268) on text=Received1
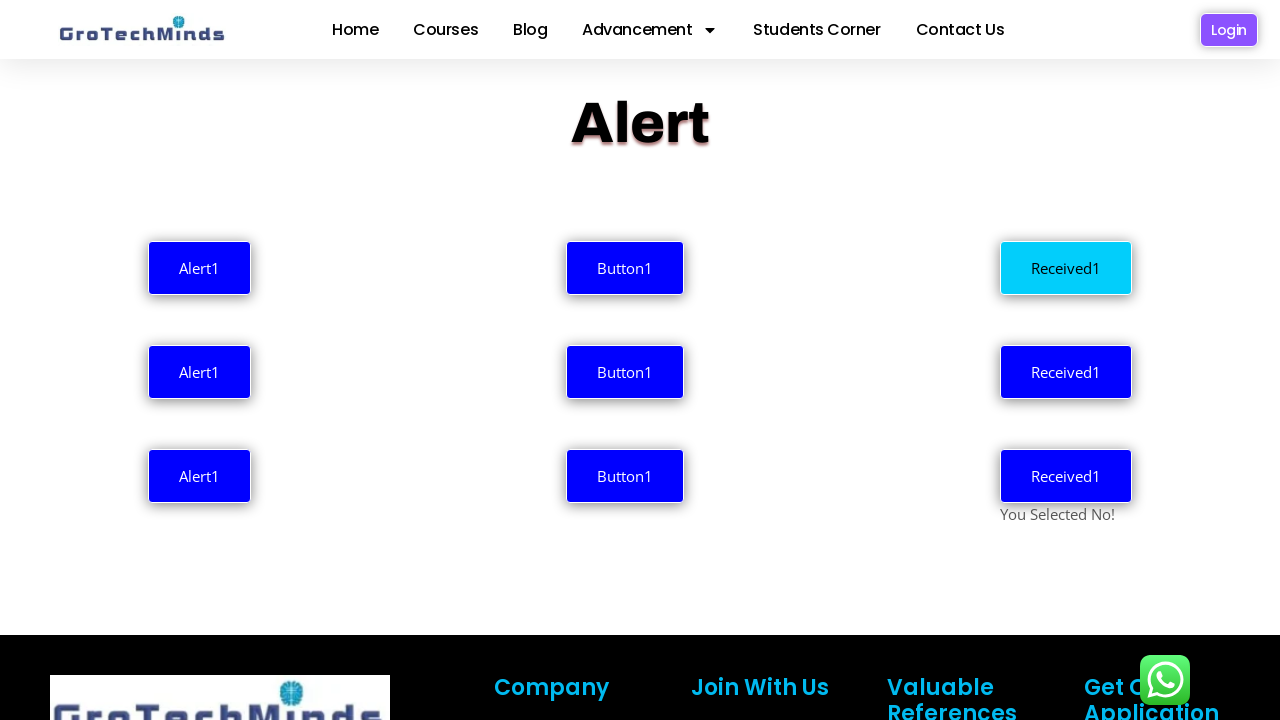

Set up dialog handler to dismiss alerts
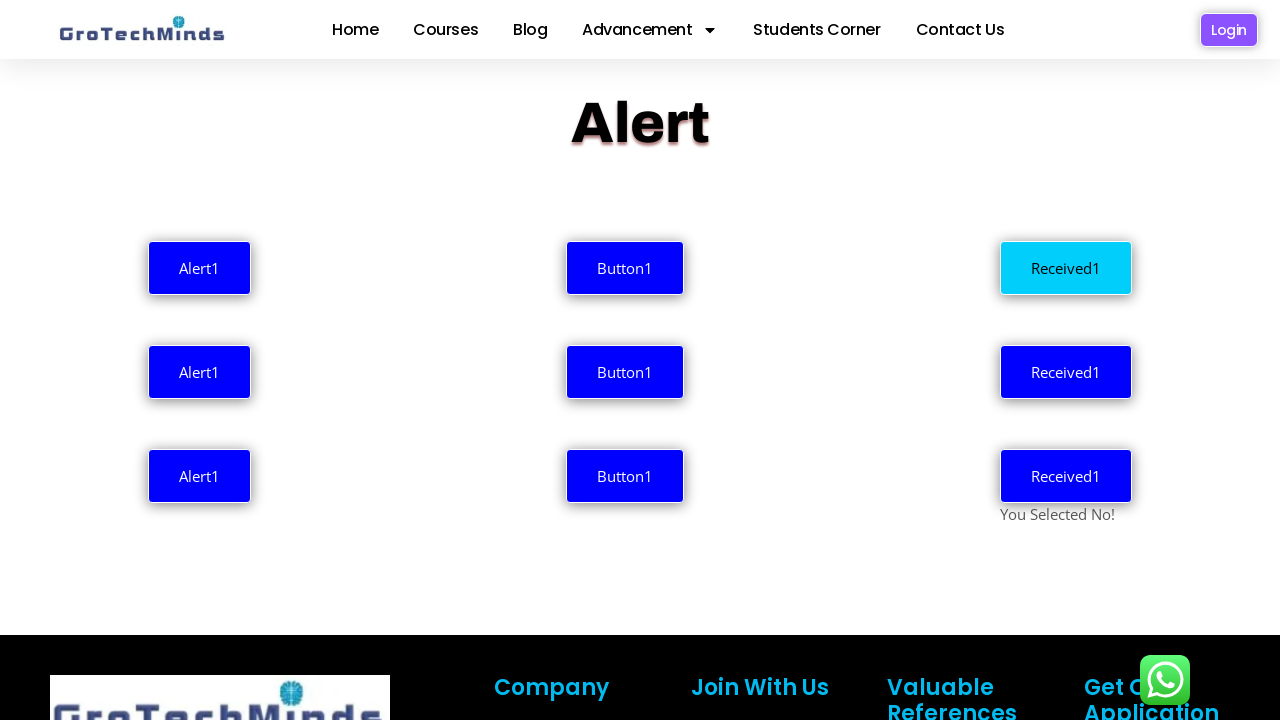

Clicked 'Received1' link again to trigger second alert at (1066, 268) on text=Received1
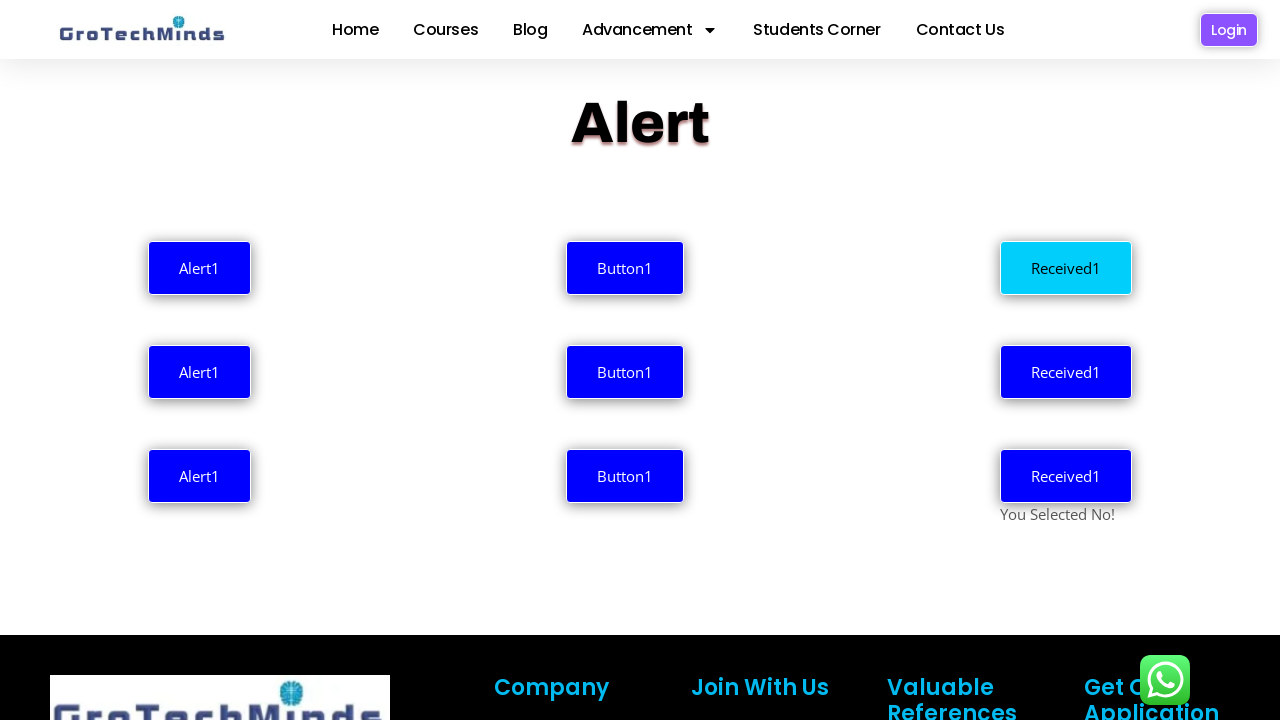

Set up dialog handler to accept alerts and capture message text
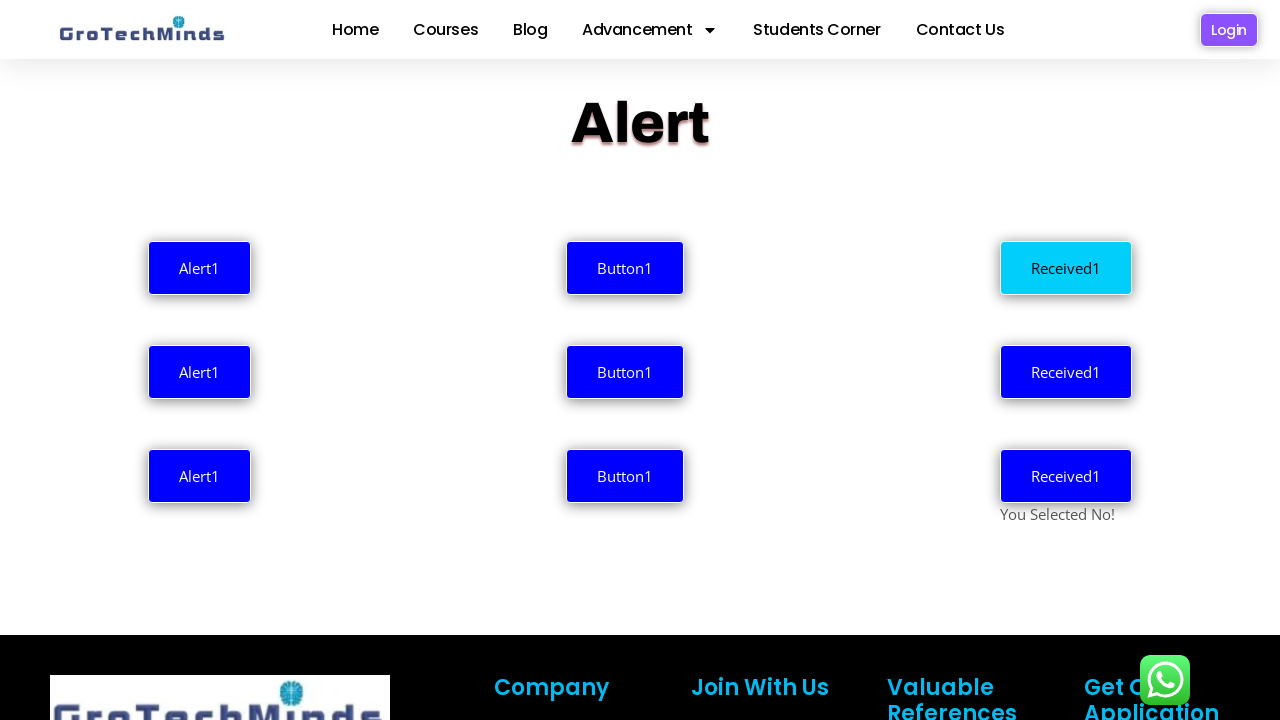

Clicked 'Received1' link to trigger alert and capture its message at (1066, 268) on text=Received1
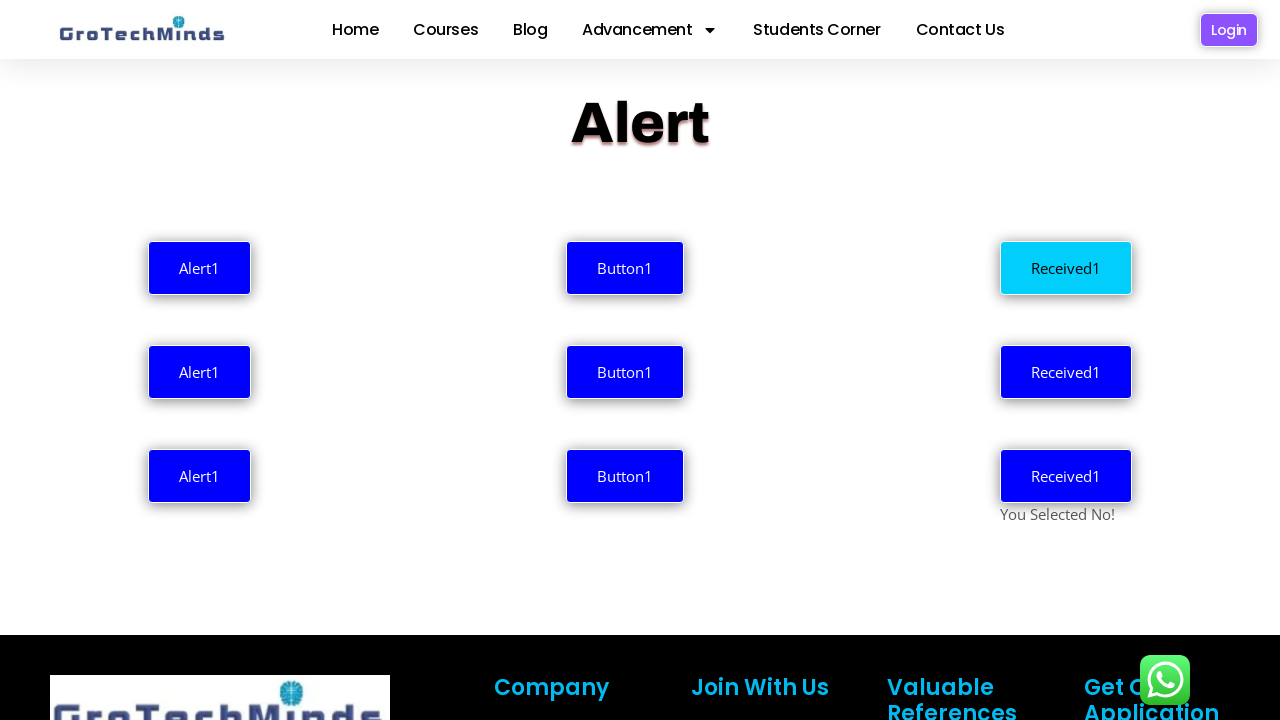

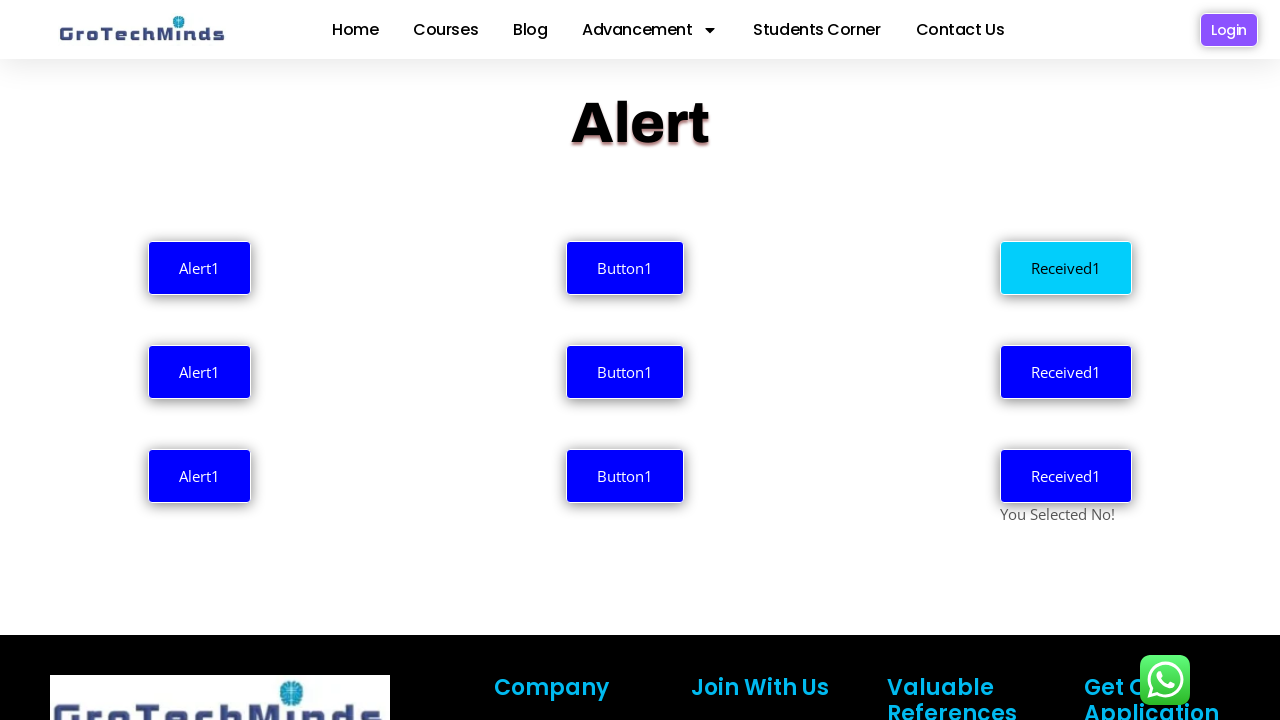